Opens the Slither.io game website and sets the browser window size to 600x600 pixels

Starting URL: http://slither.io

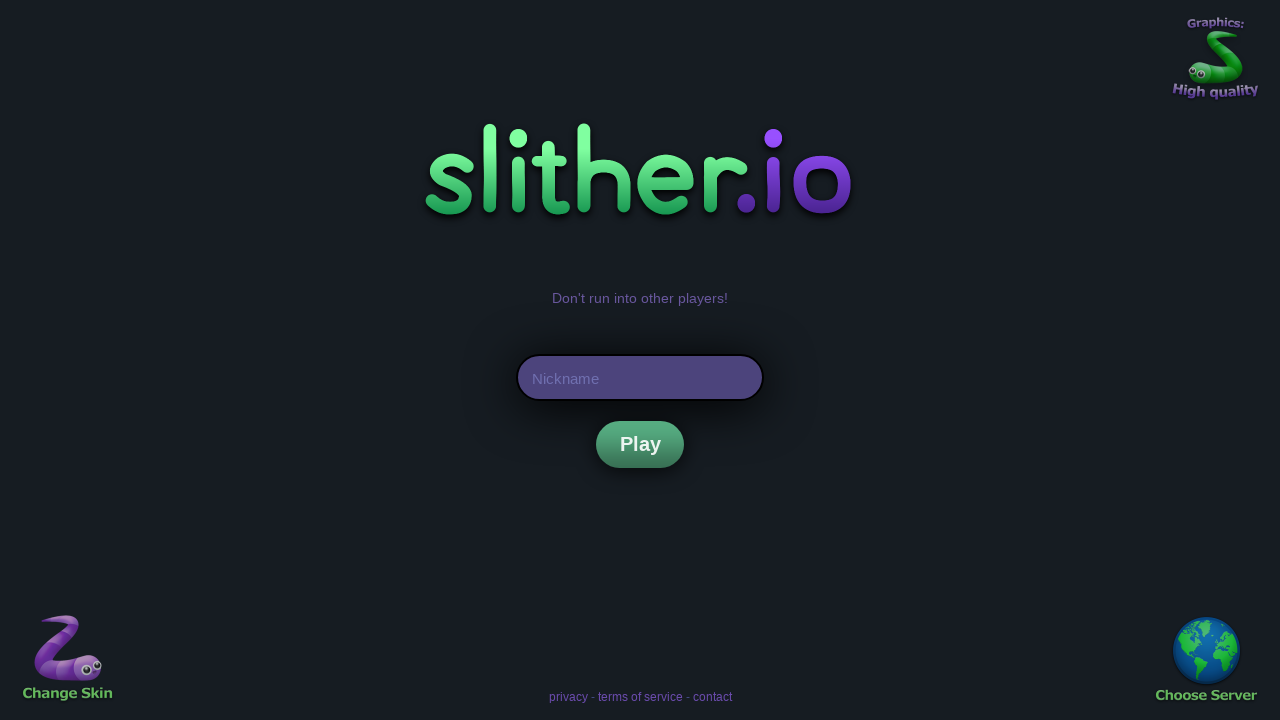

Navigated to Slither.io game website
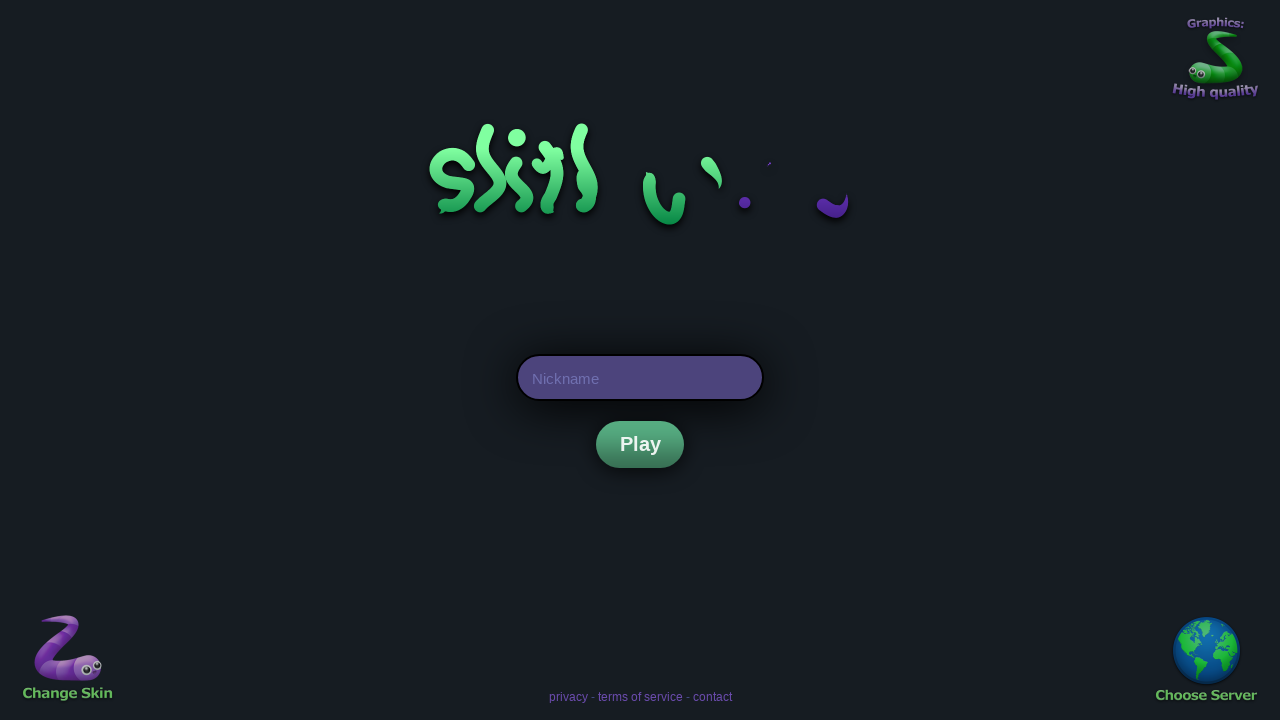

Set browser window size to 600x600 pixels
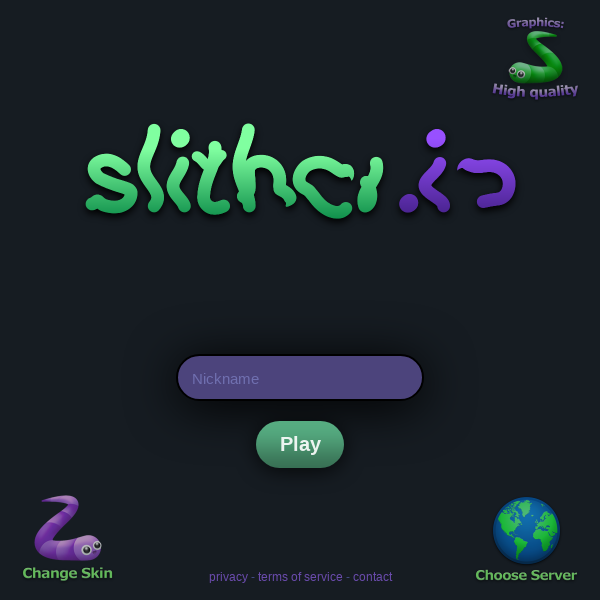

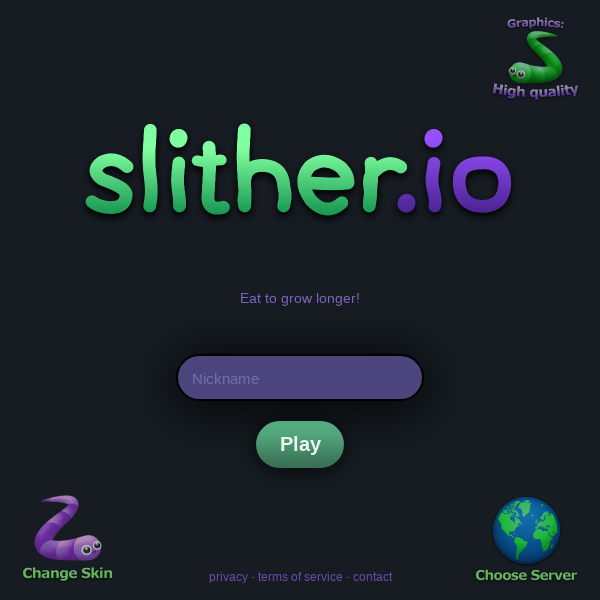